Tests drag and drop functionality by dragging column A to column B

Starting URL: https://the-internet.herokuapp.com

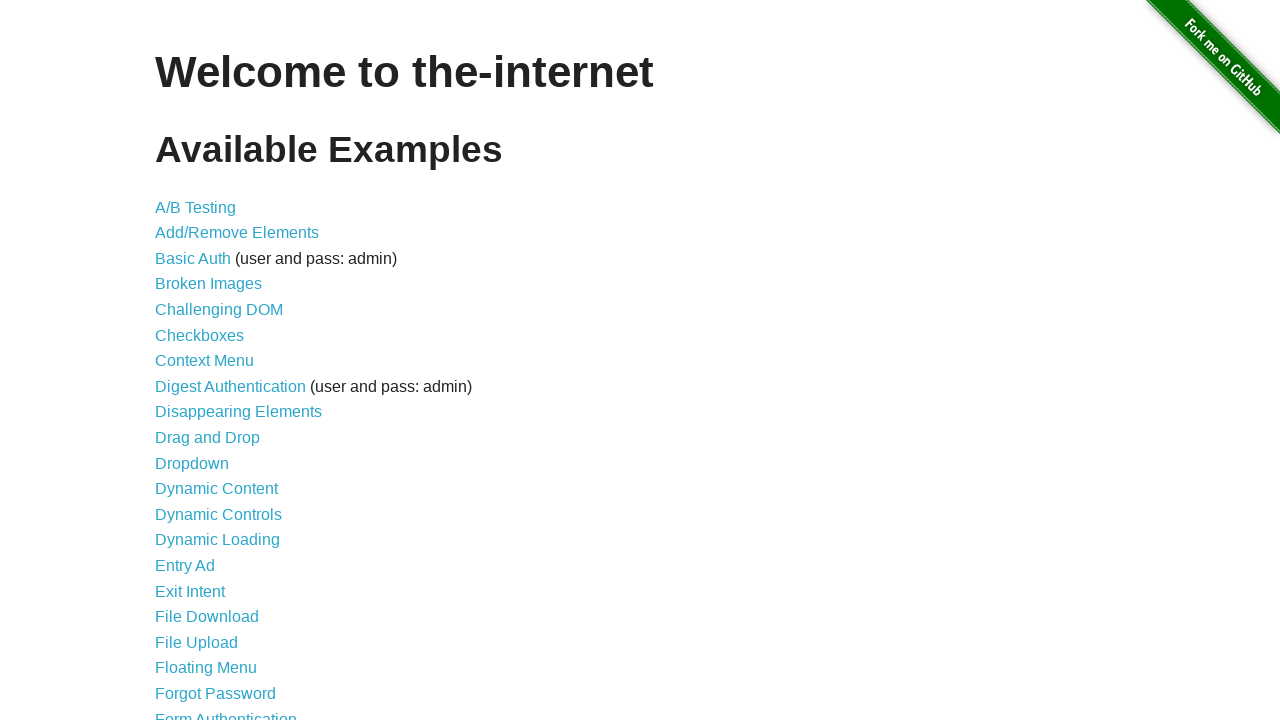

Clicked on Drag and Drop link at (208, 438) on internal:role=link[name="Drag and Drop"i]
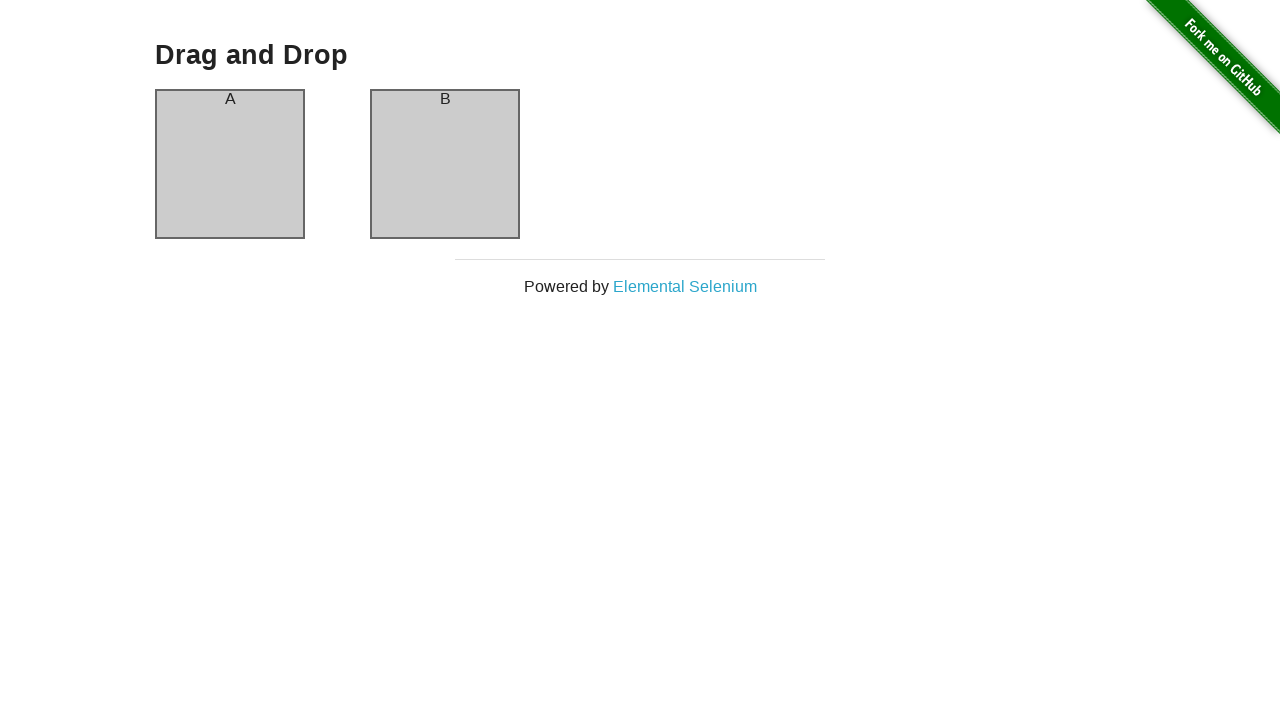

Dragged column A to column B at (445, 164)
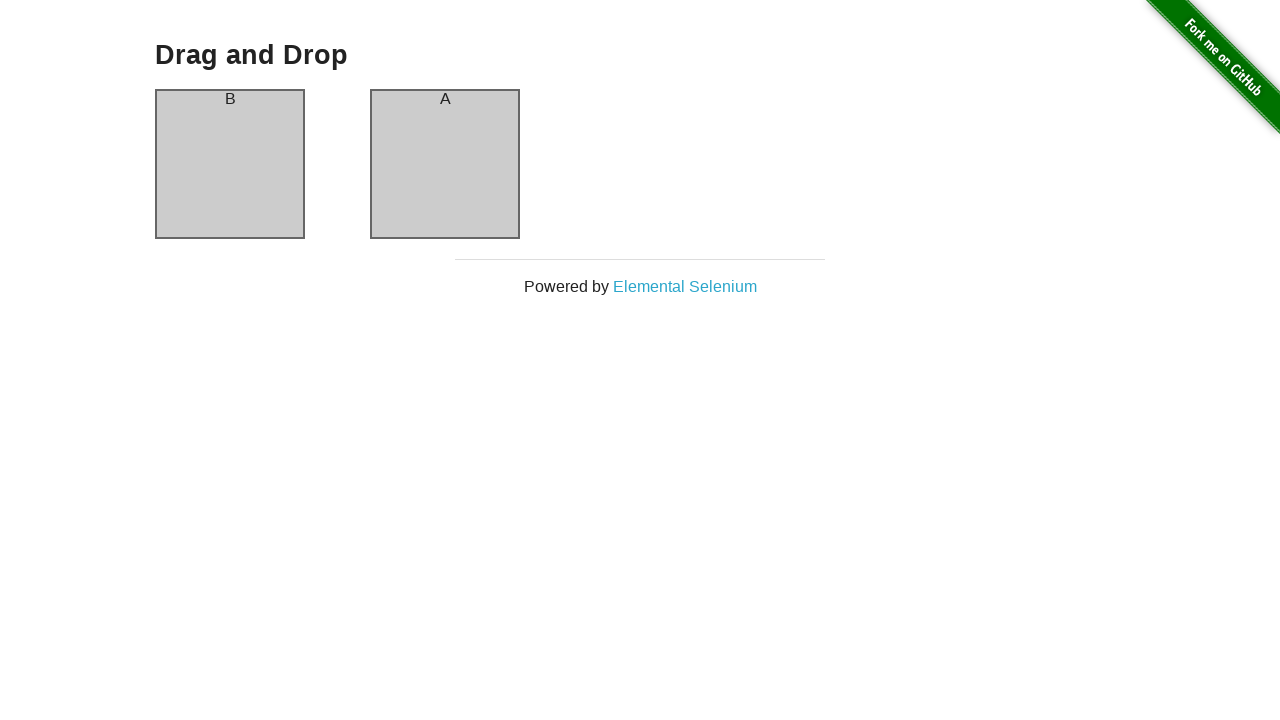

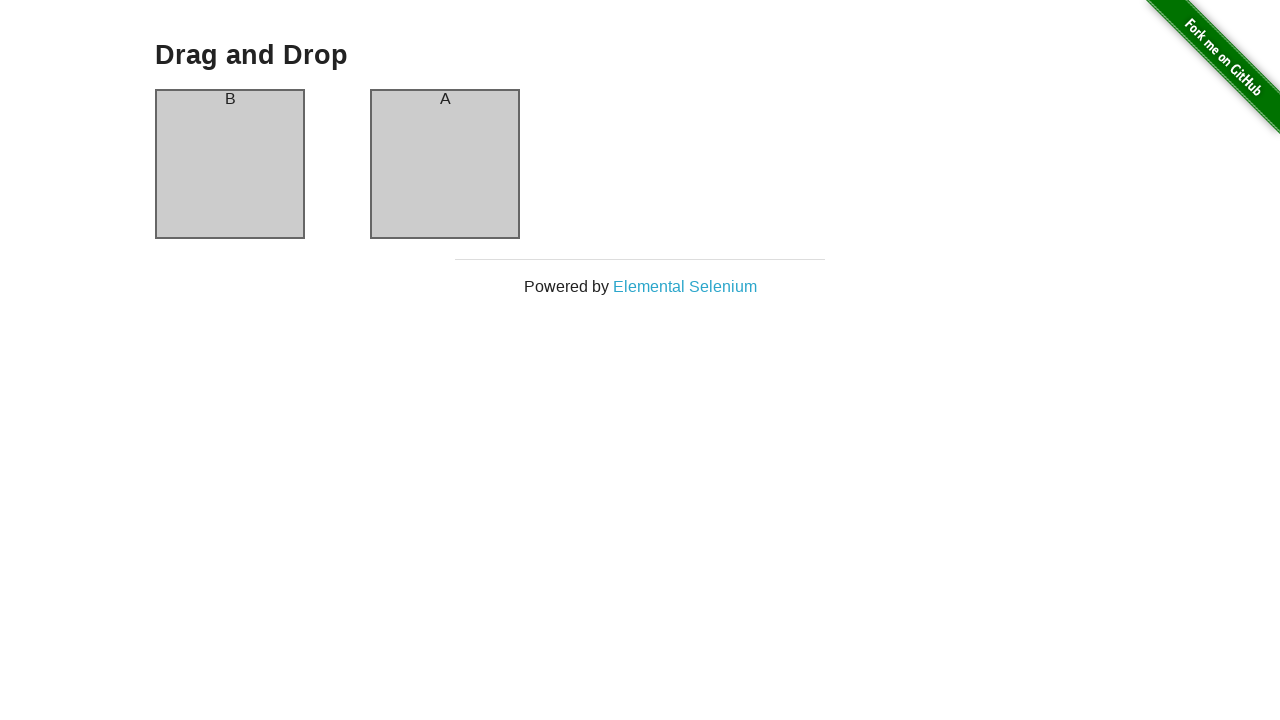